Tests form interaction on an OpenCart registration page by filling in an email field and retrieving its value

Starting URL: https://naveenautomationlabs.com/opencart/index.php?route=account/register

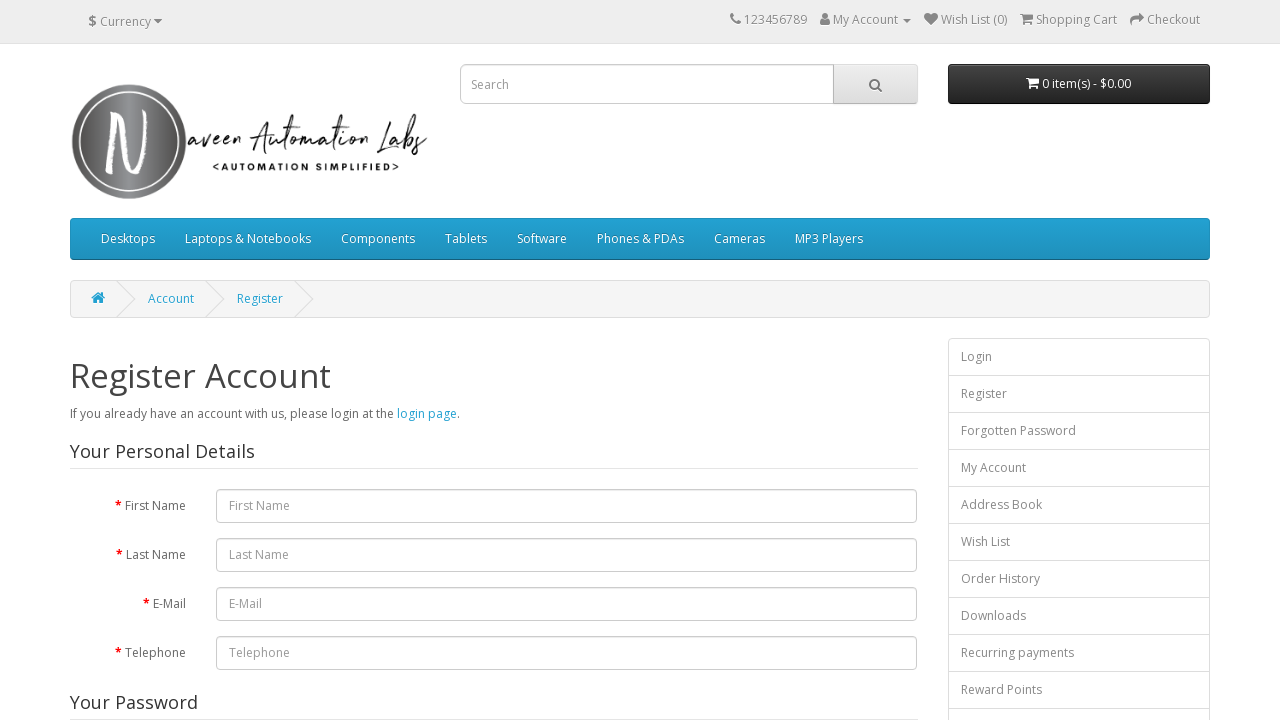

Filled email field with 'Dineshhshshs' on #input-email
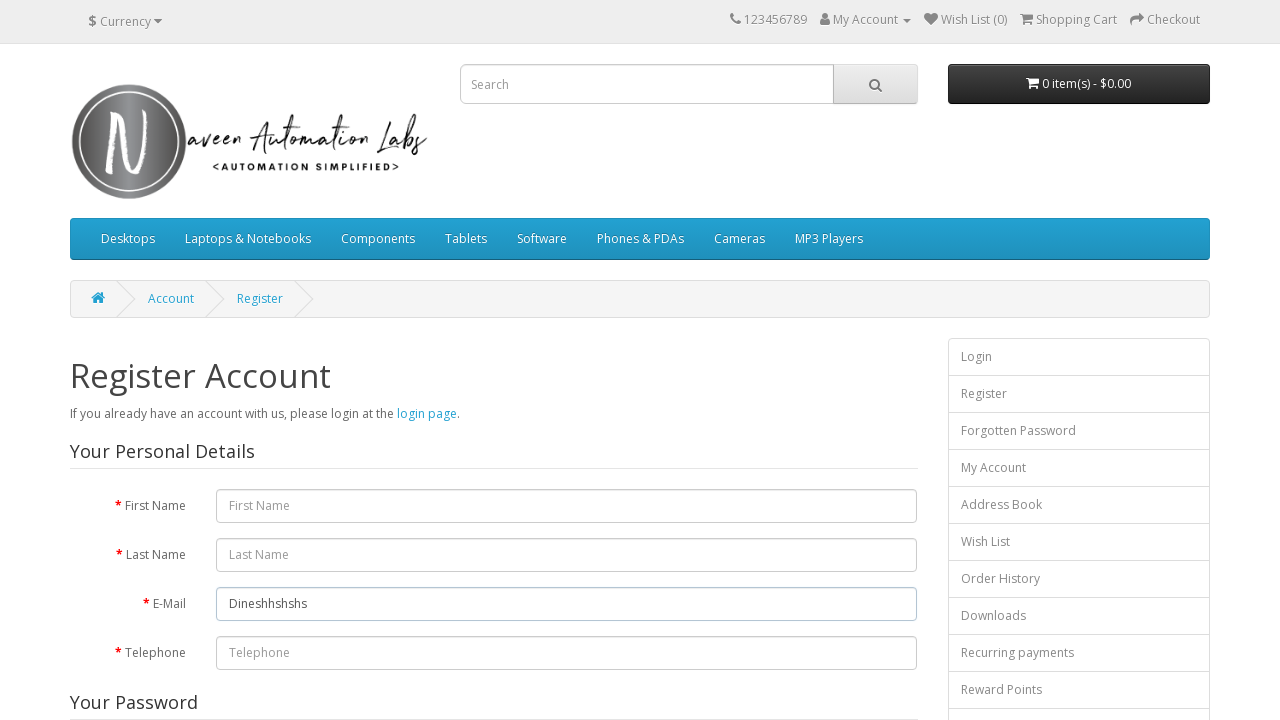

Retrieved email field value: 
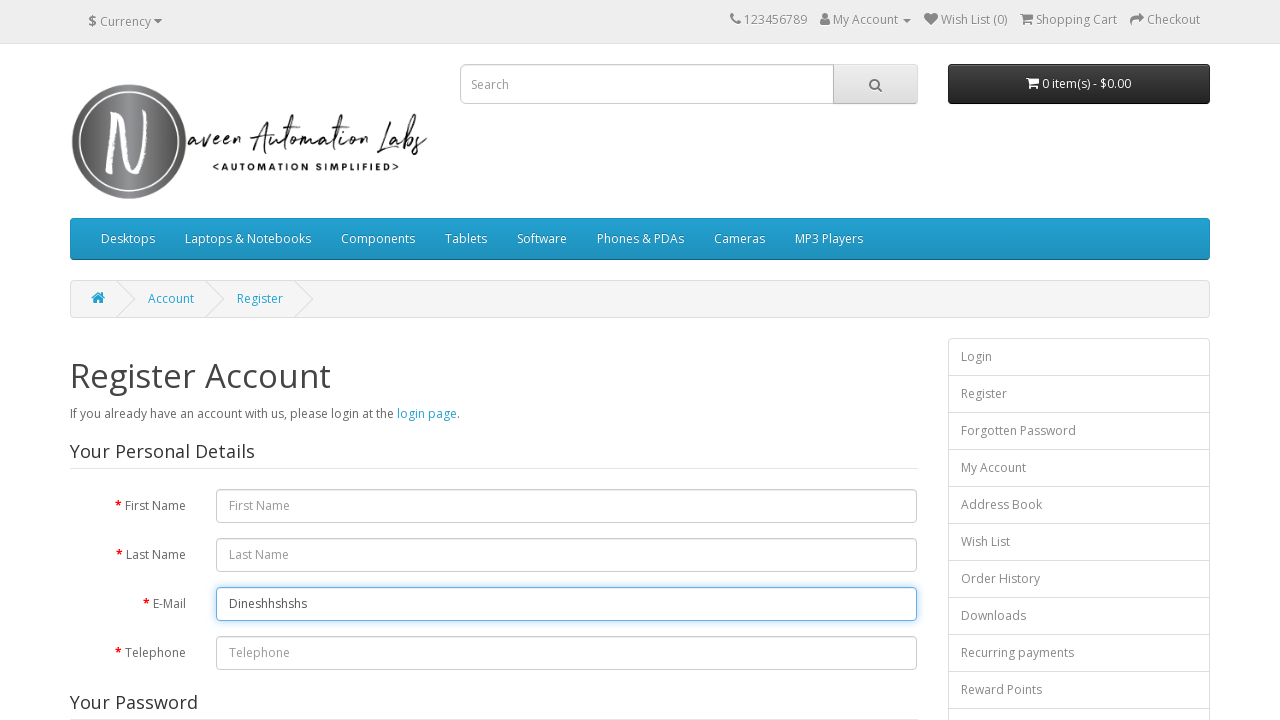

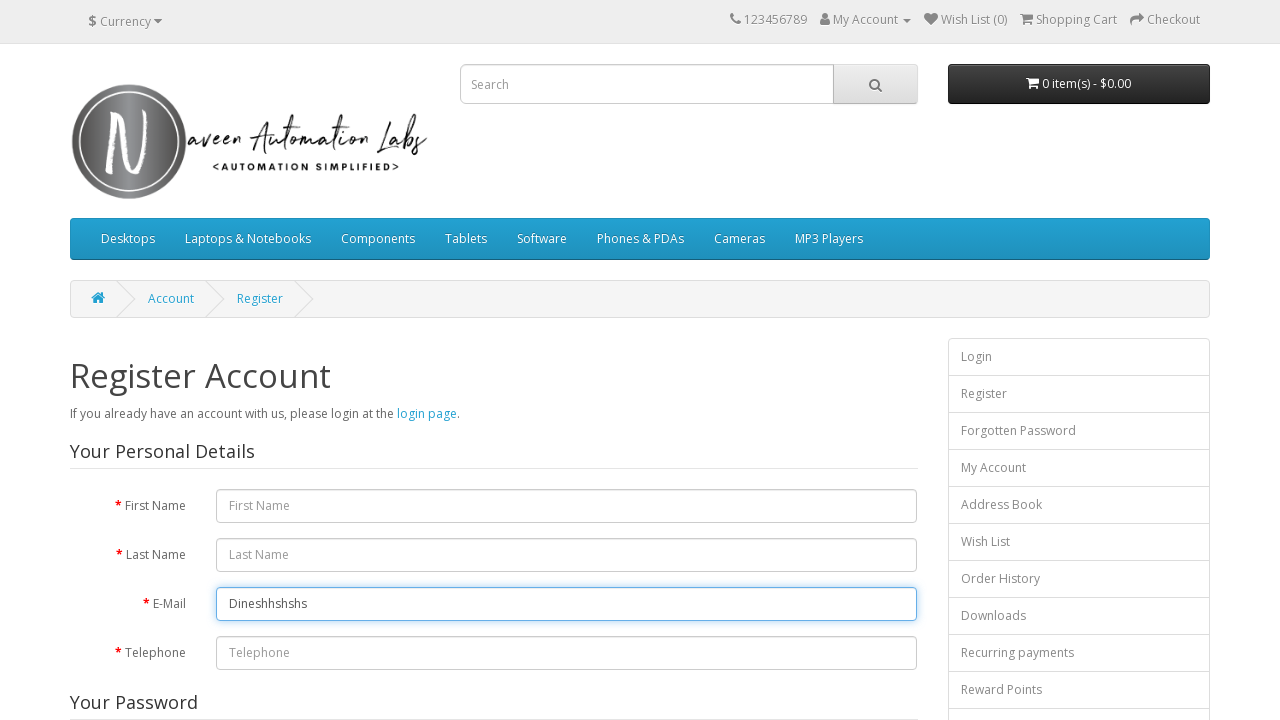